Tests JavaScript alert handling by clicking a button that triggers a confirm dialog and then dismissing the alert

Starting URL: https://the-internet.herokuapp.com/javascript_alerts

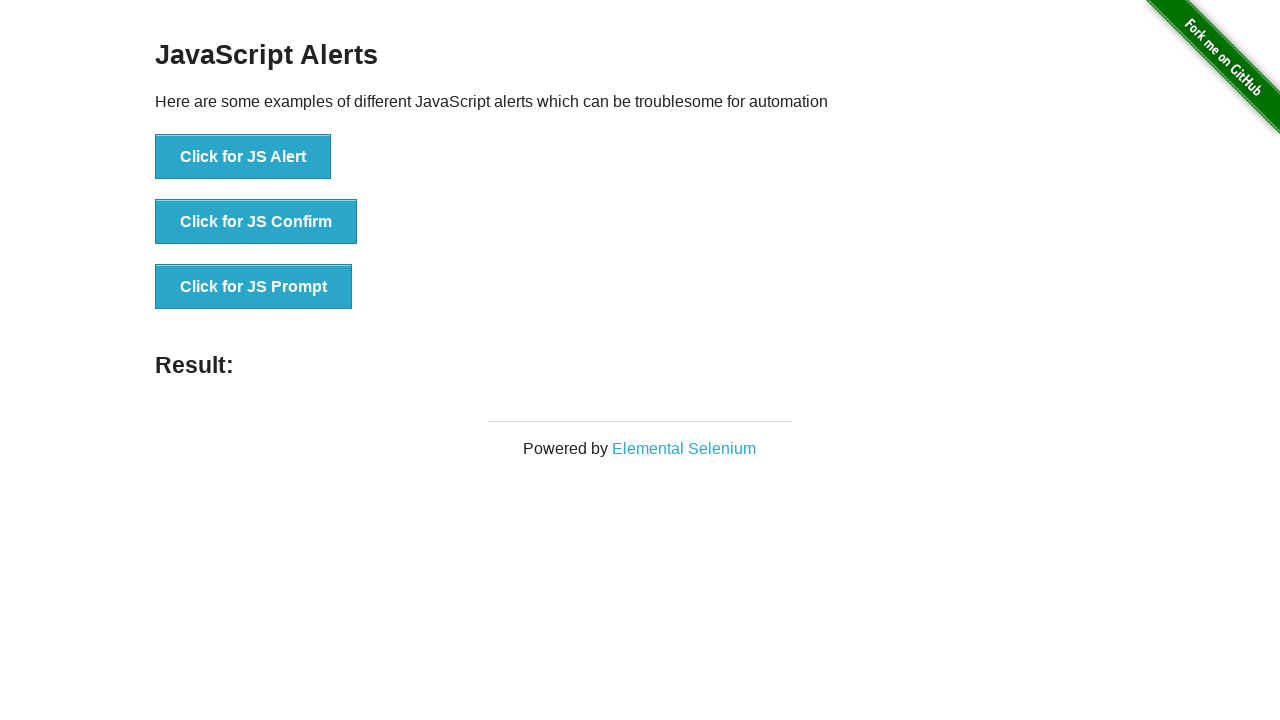

Clicked 'Click for JS Confirm' button to trigger confirm dialog at (256, 222) on xpath=//button[text()='Click for JS Confirm']
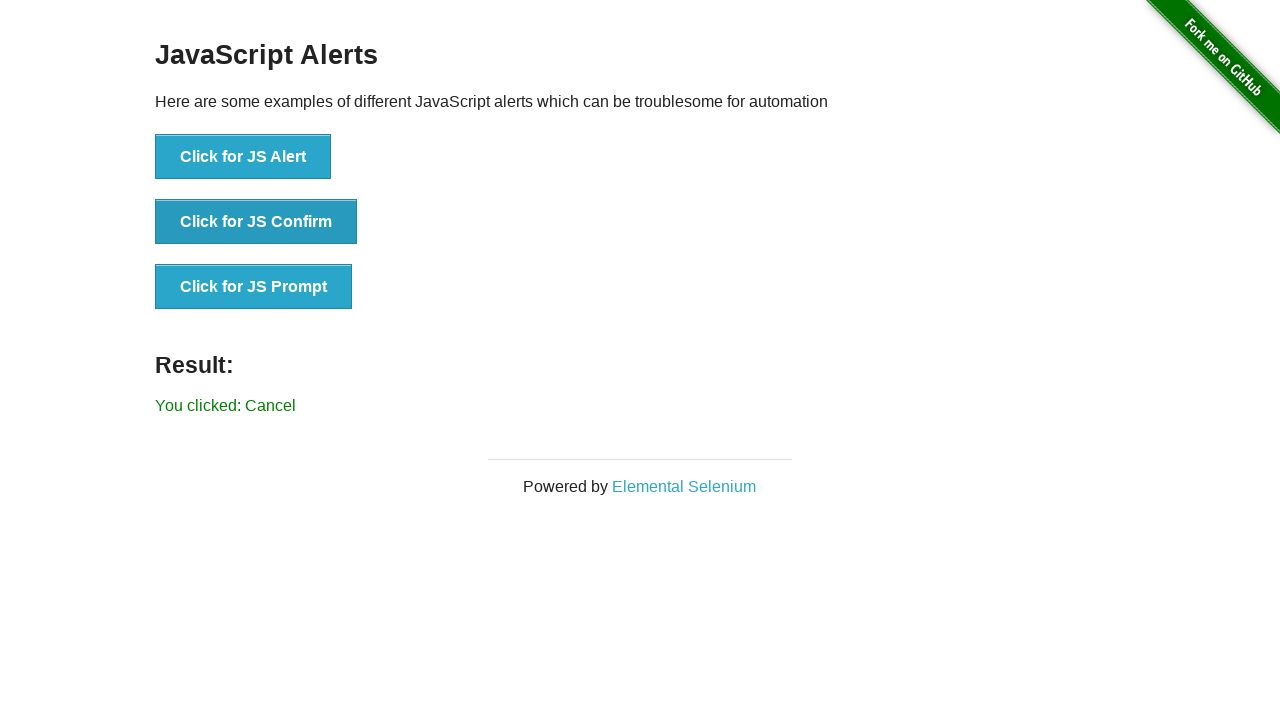

Set up dialog handler to dismiss confirm alerts
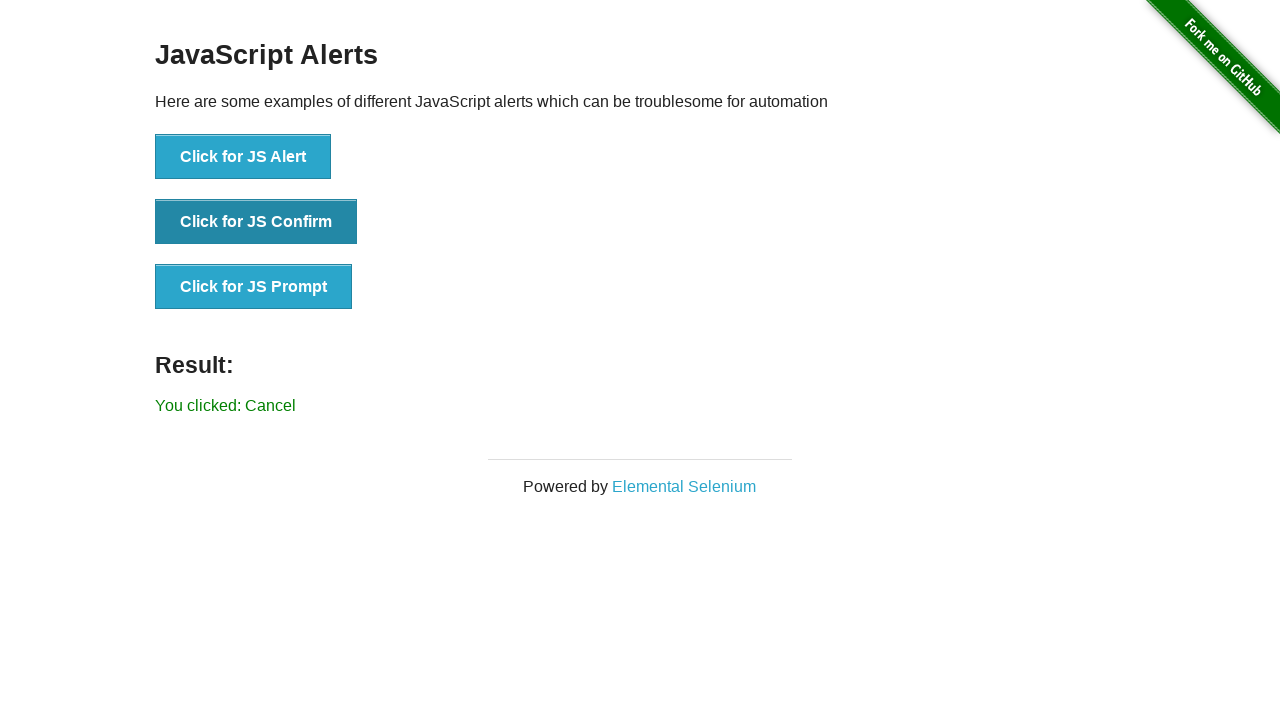

Clicked 'Click for JS Confirm' button again to trigger dialog with handler in place at (256, 222) on xpath=//button[text()='Click for JS Confirm']
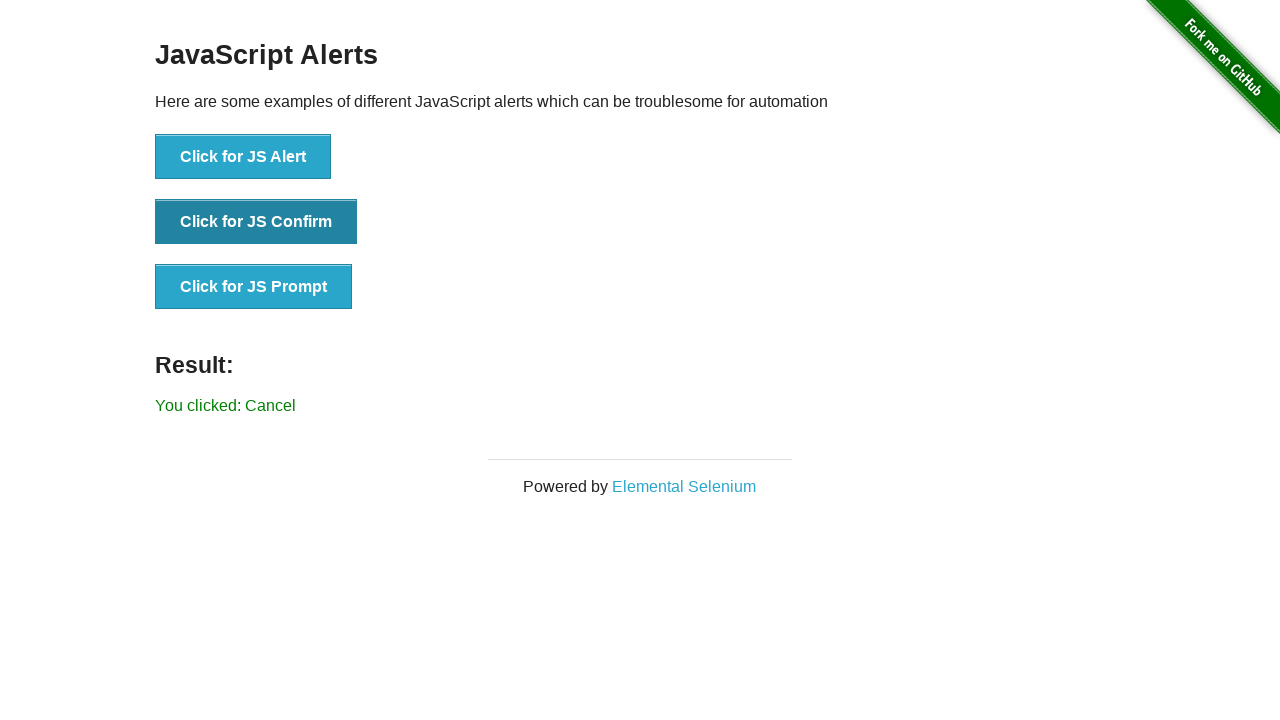

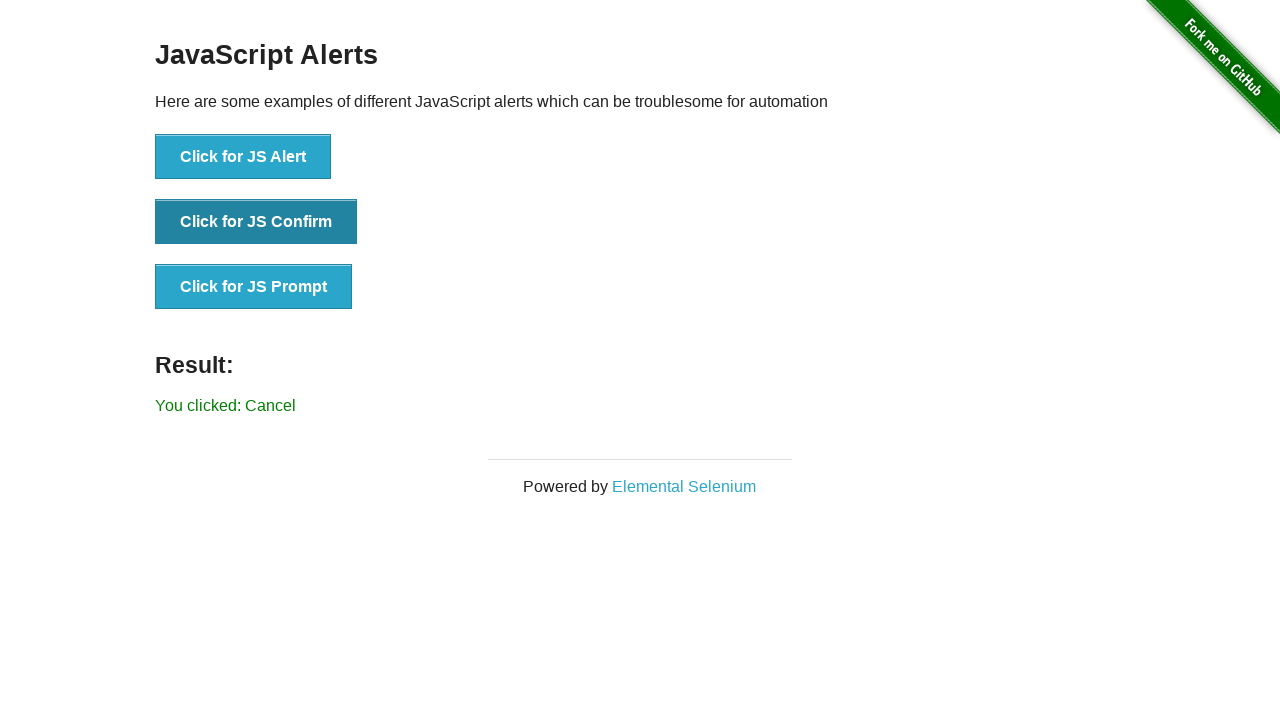